Navigates to dropdown page and verifies that the first option is disabled while Option 1 and Option 2 are enabled

Starting URL: https://the-internet.herokuapp.com/

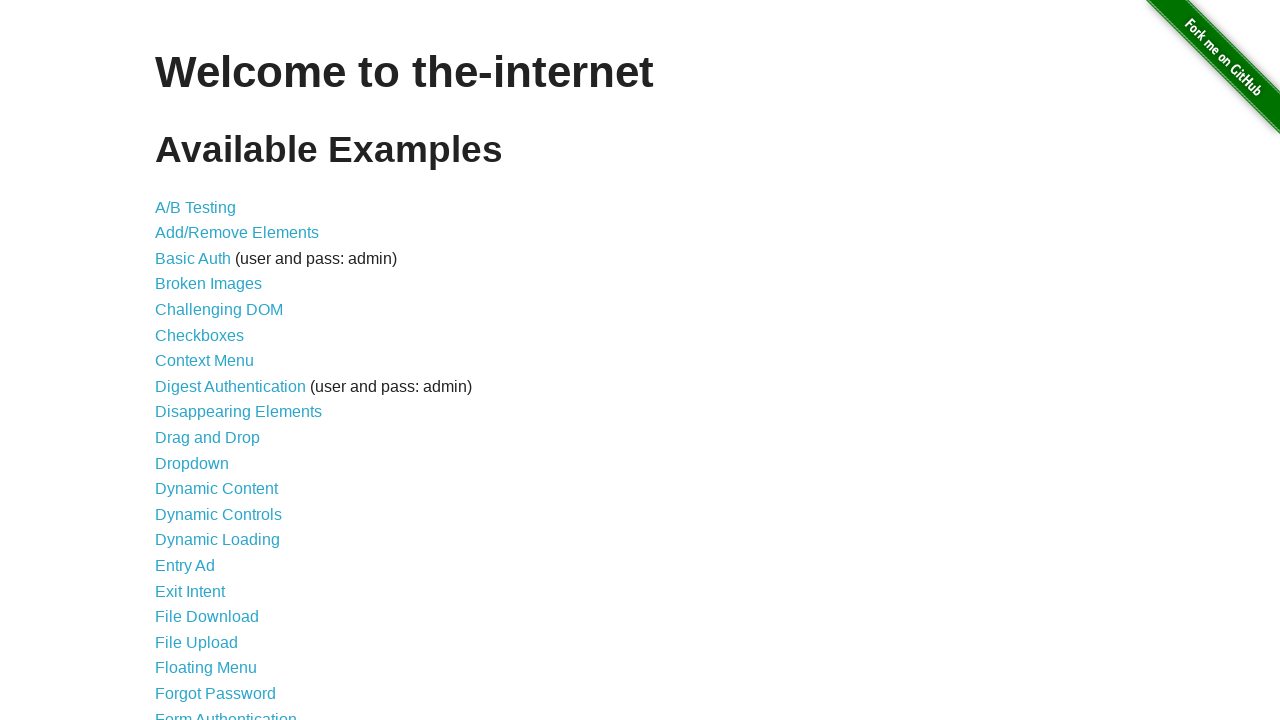

Navigated to The Internet herokuapp main page
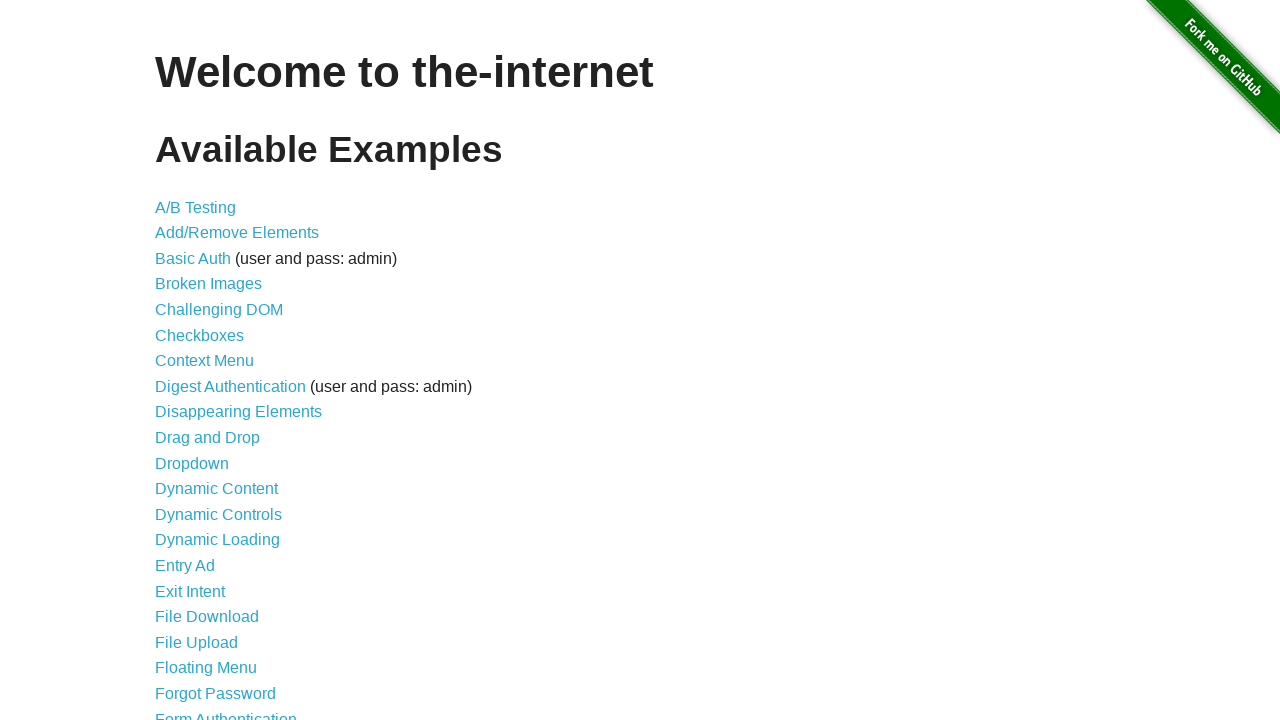

Clicked on Dropdown link from main menu at (192, 463) on a[href='/dropdown']
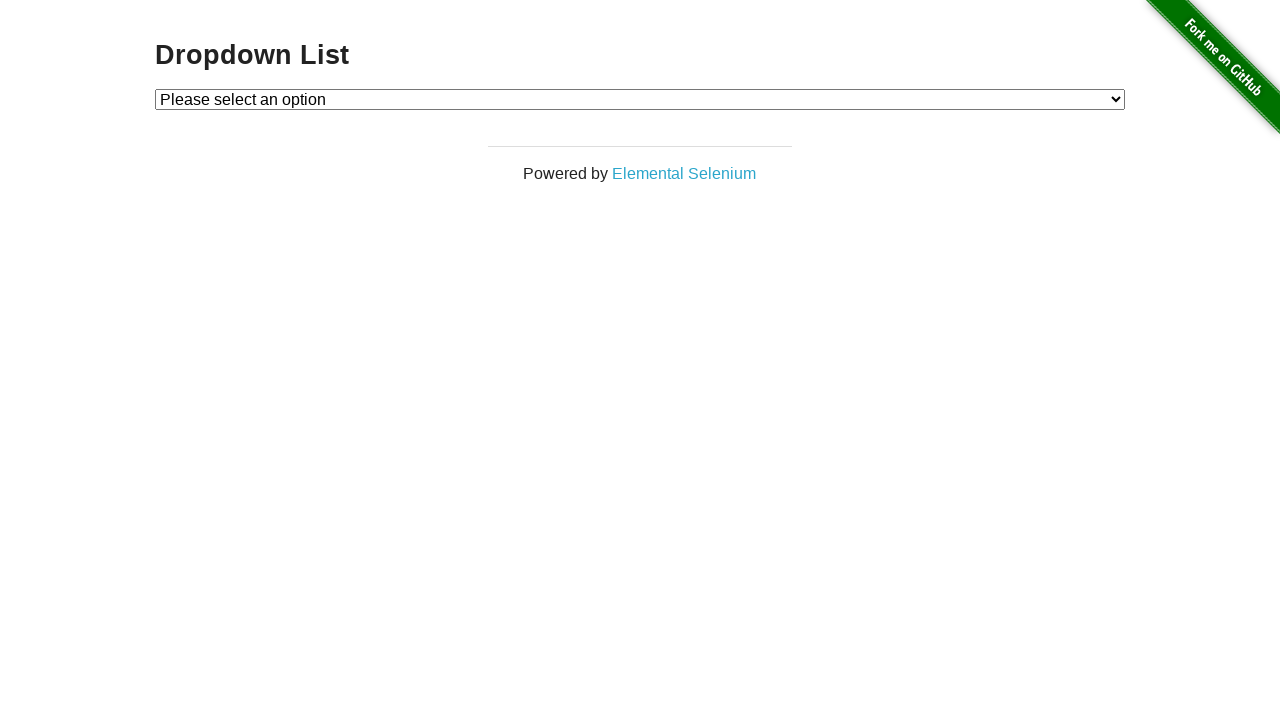

Dropdown element loaded and became visible
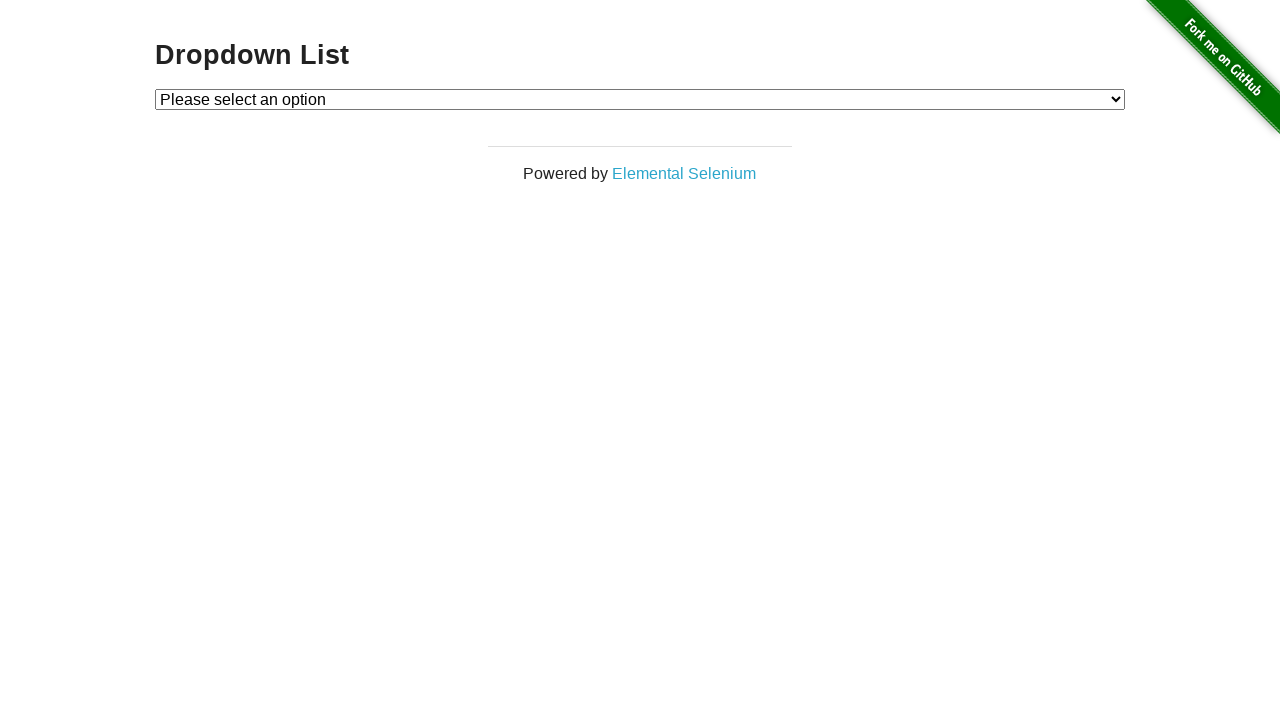

Located the first option element in dropdown
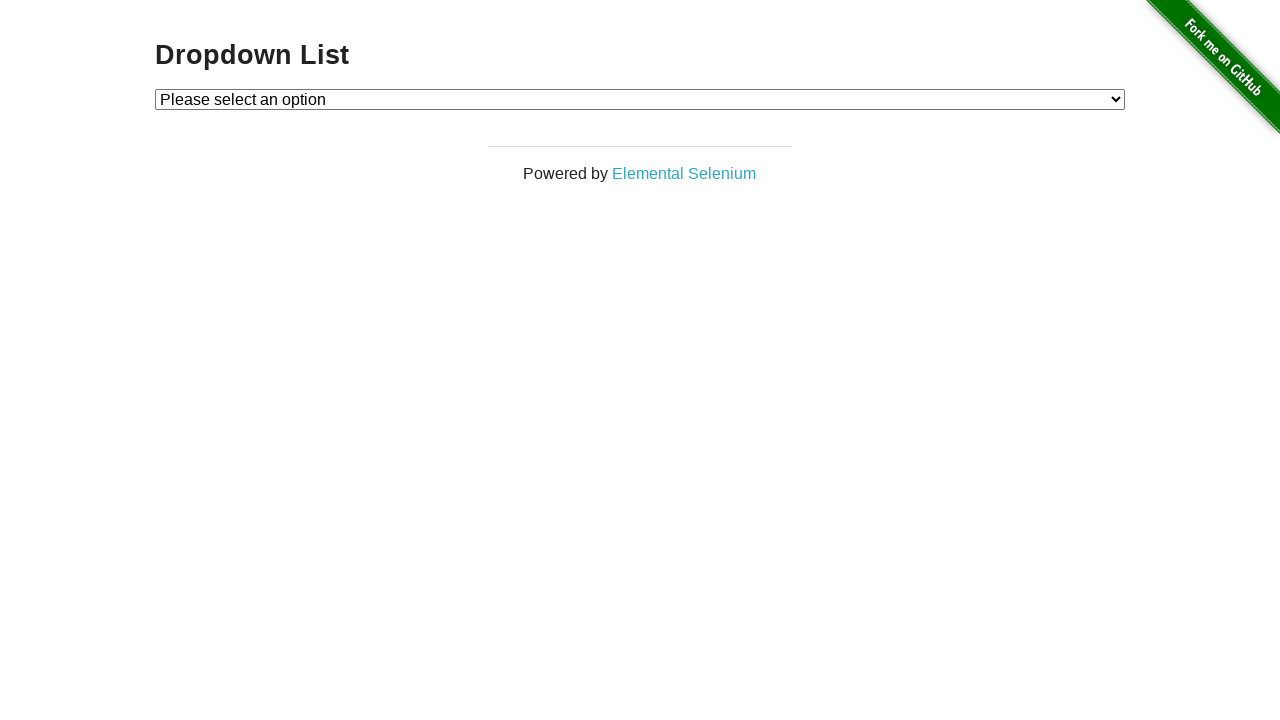

Verified that the first option is disabled
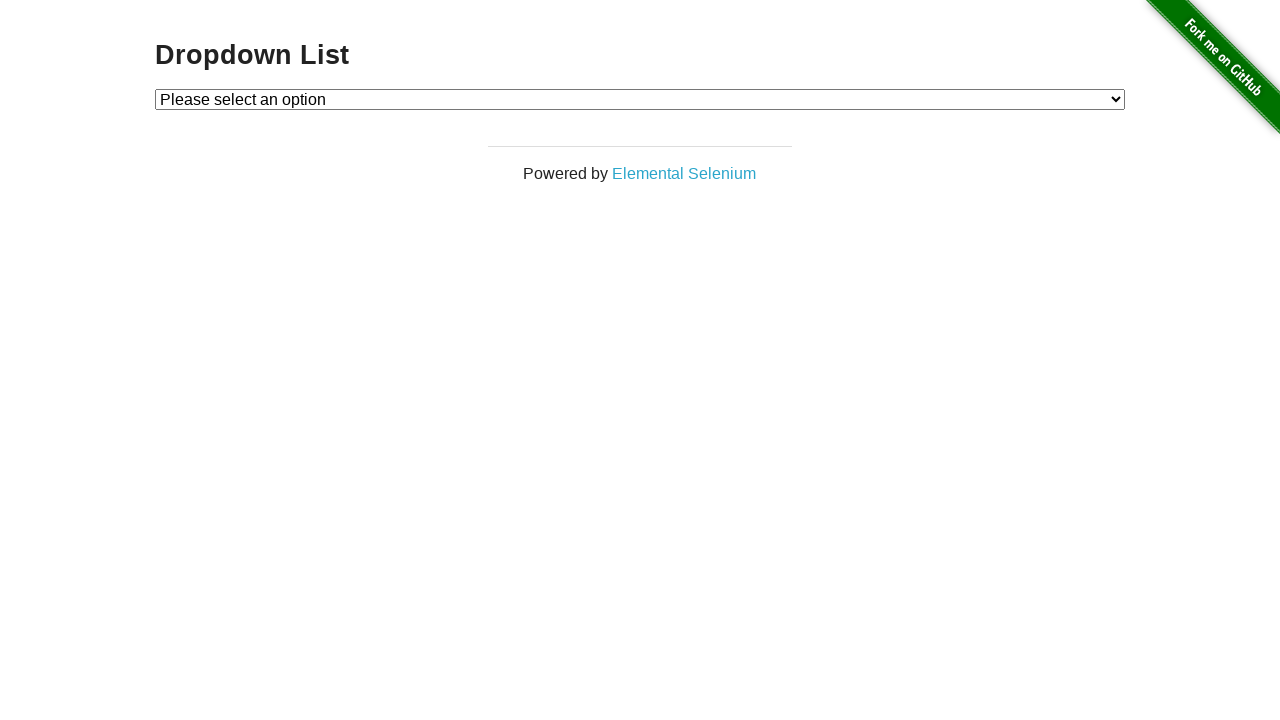

Located Option 1 element in dropdown
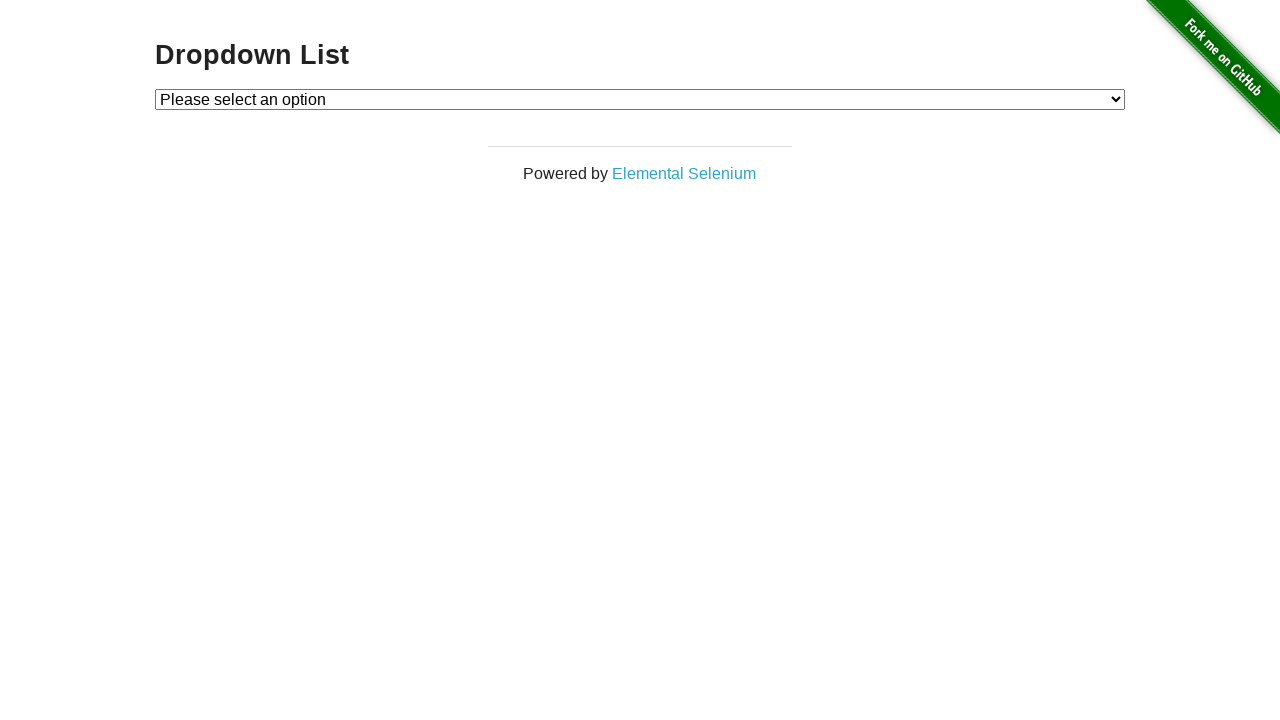

Located Option 2 element in dropdown
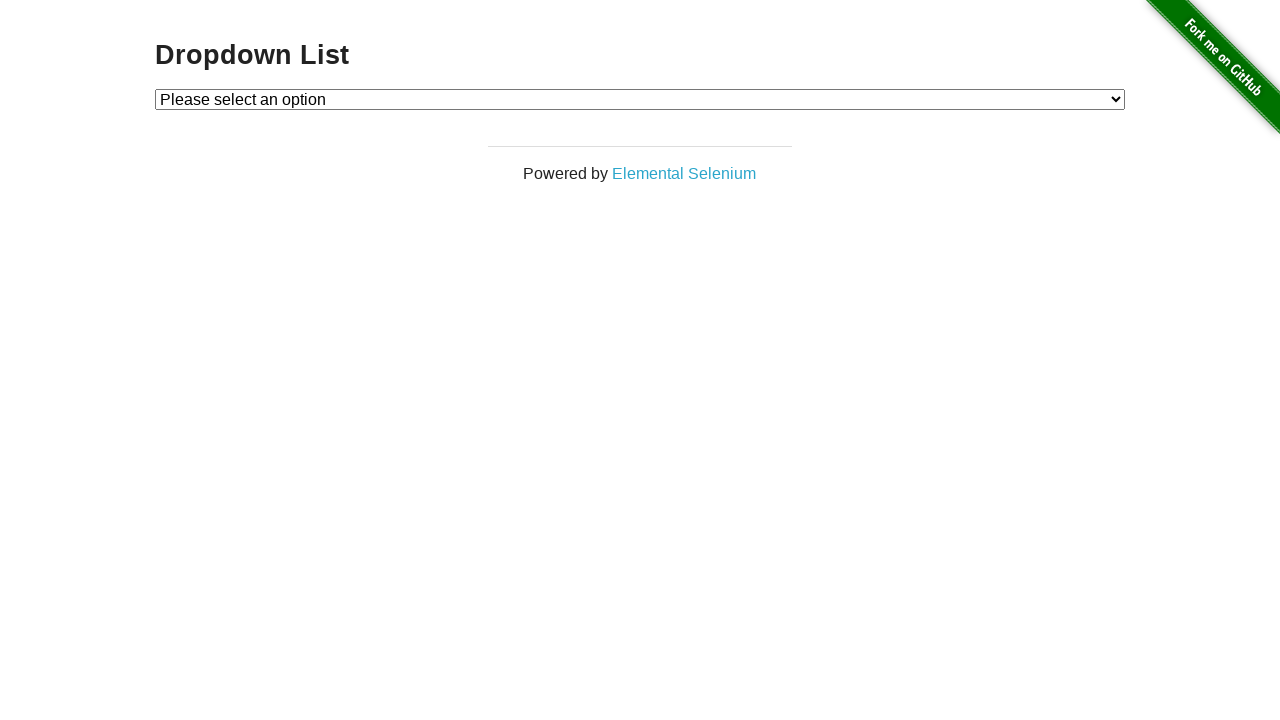

Verified that Option 1 is enabled (not disabled)
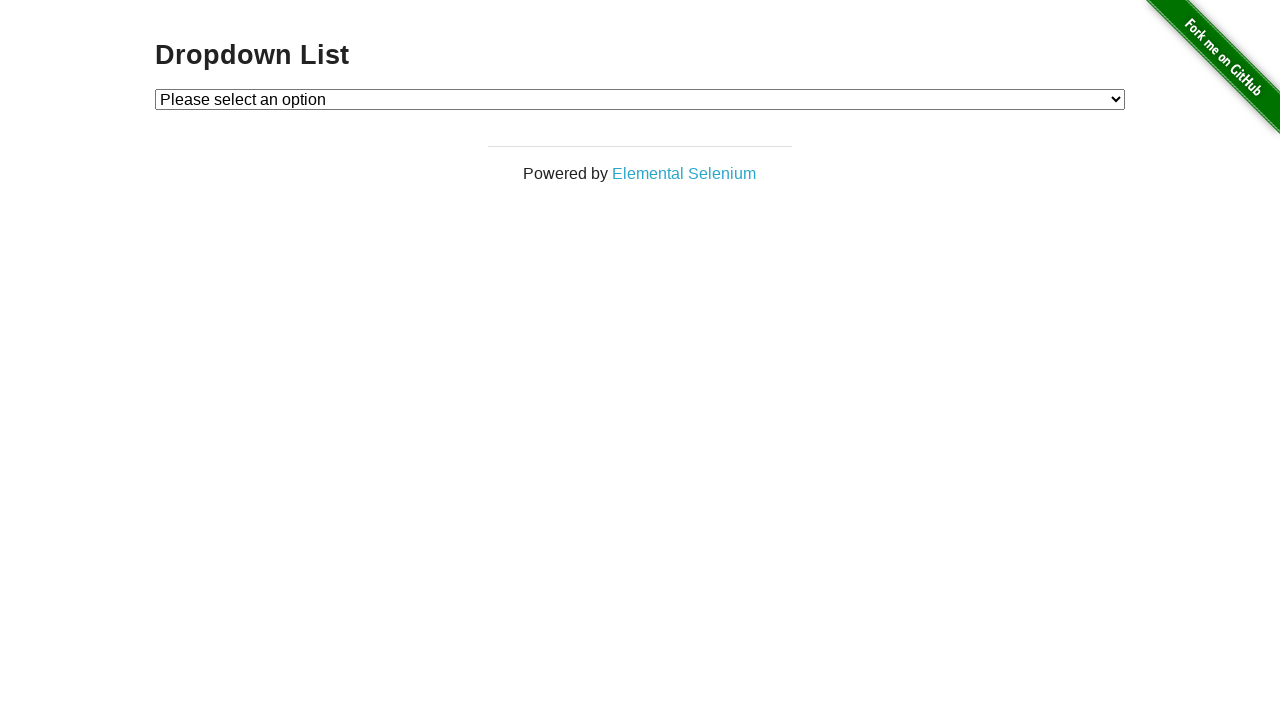

Verified that Option 2 is enabled (not disabled)
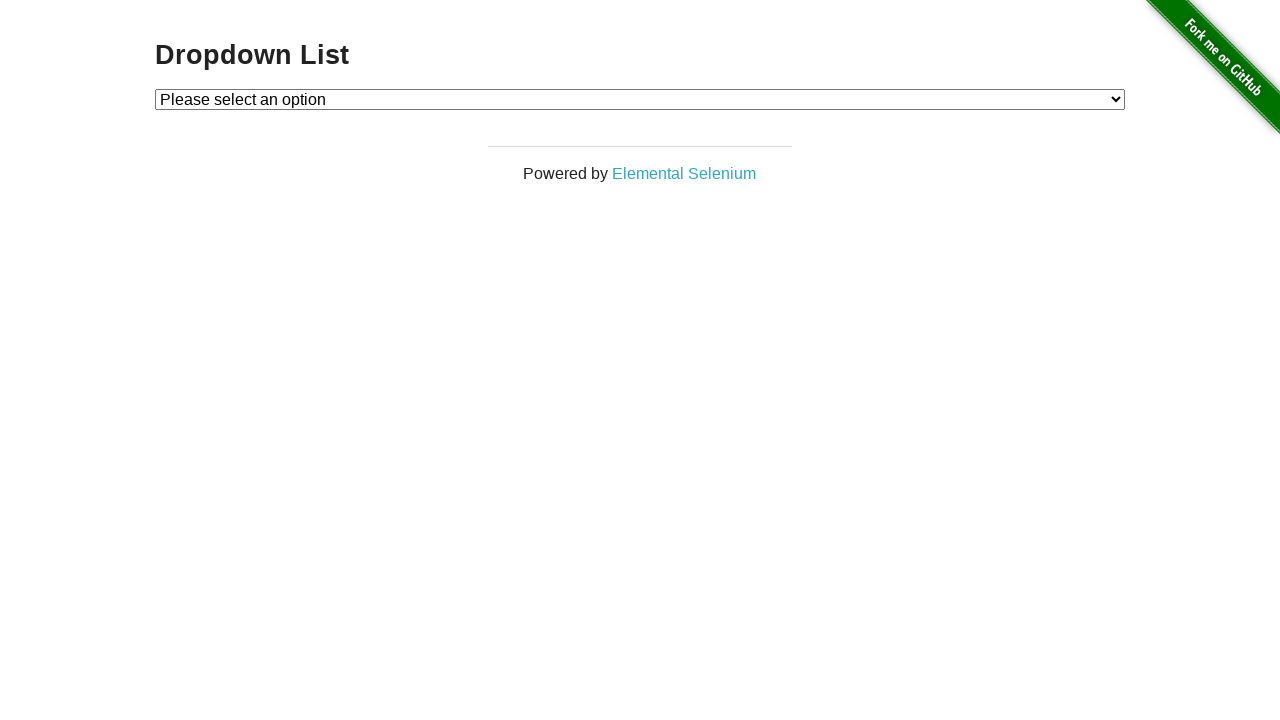

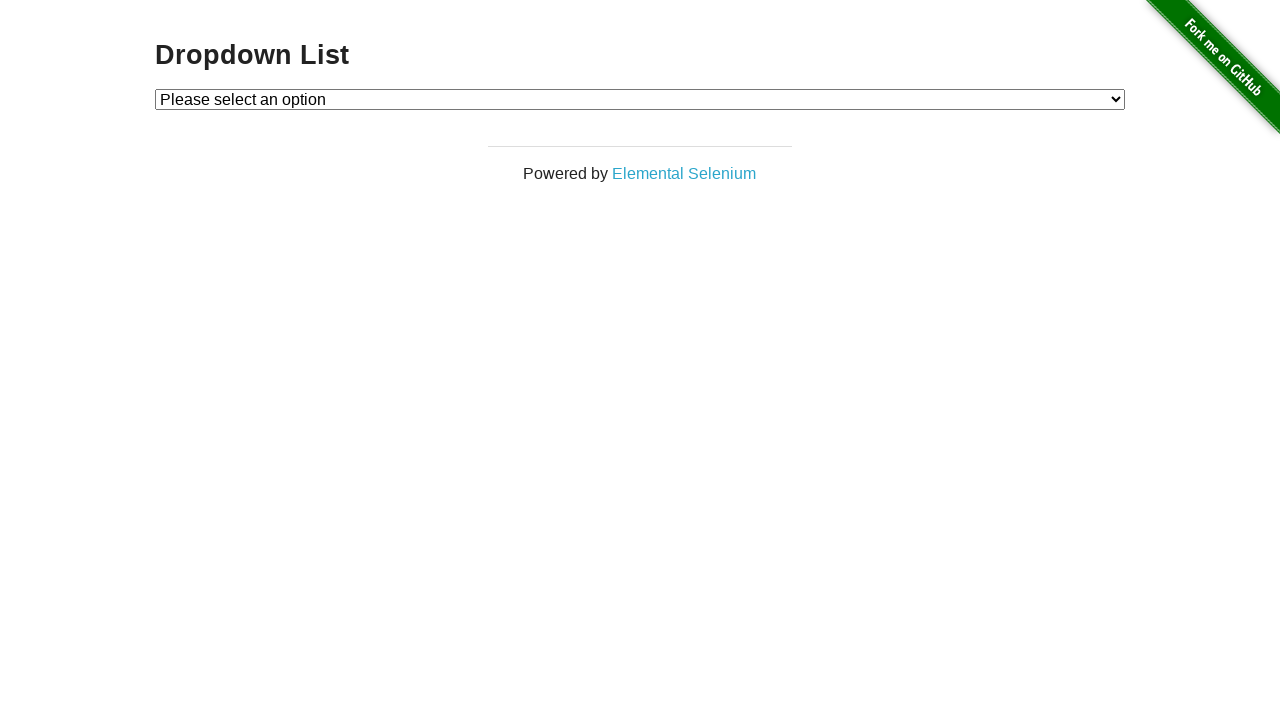